Searches for a specific Xbox gamertag and verifies that the user's game library is displayed with game cards

Starting URL: https://www.xboxgamertag.com/

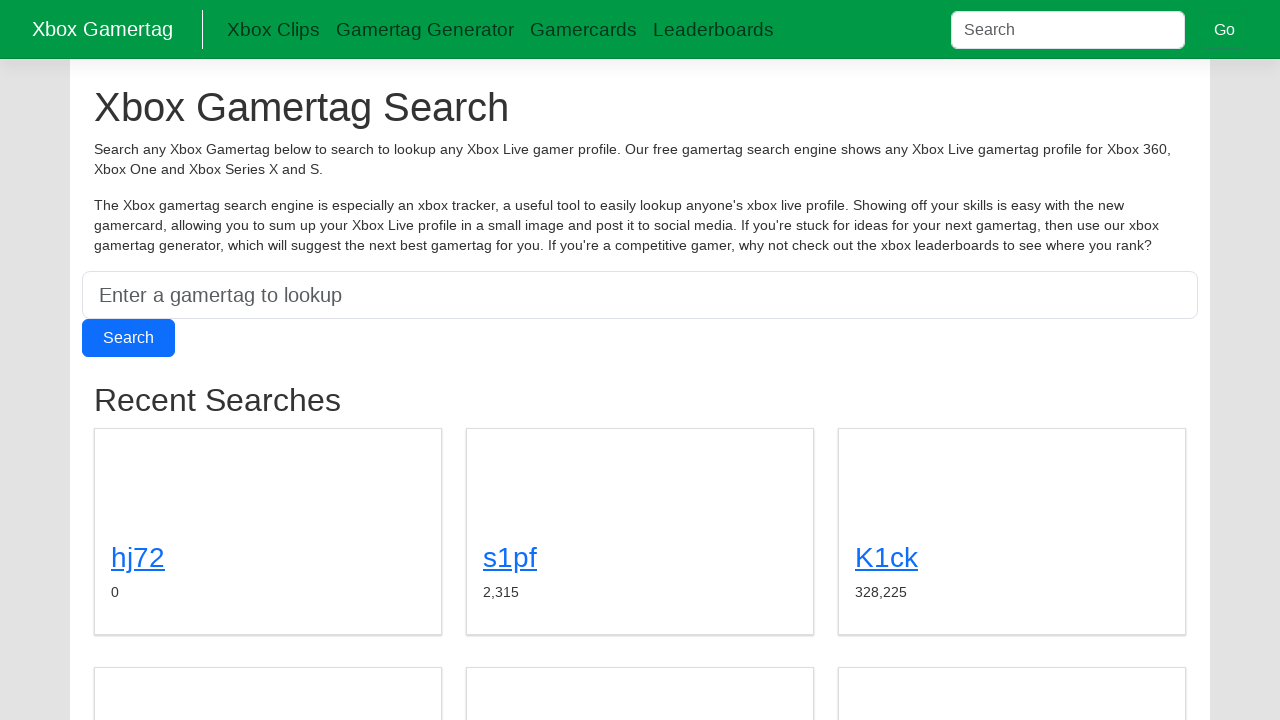

Filled search box with gamertag 'Duskamo' on input[name='s']
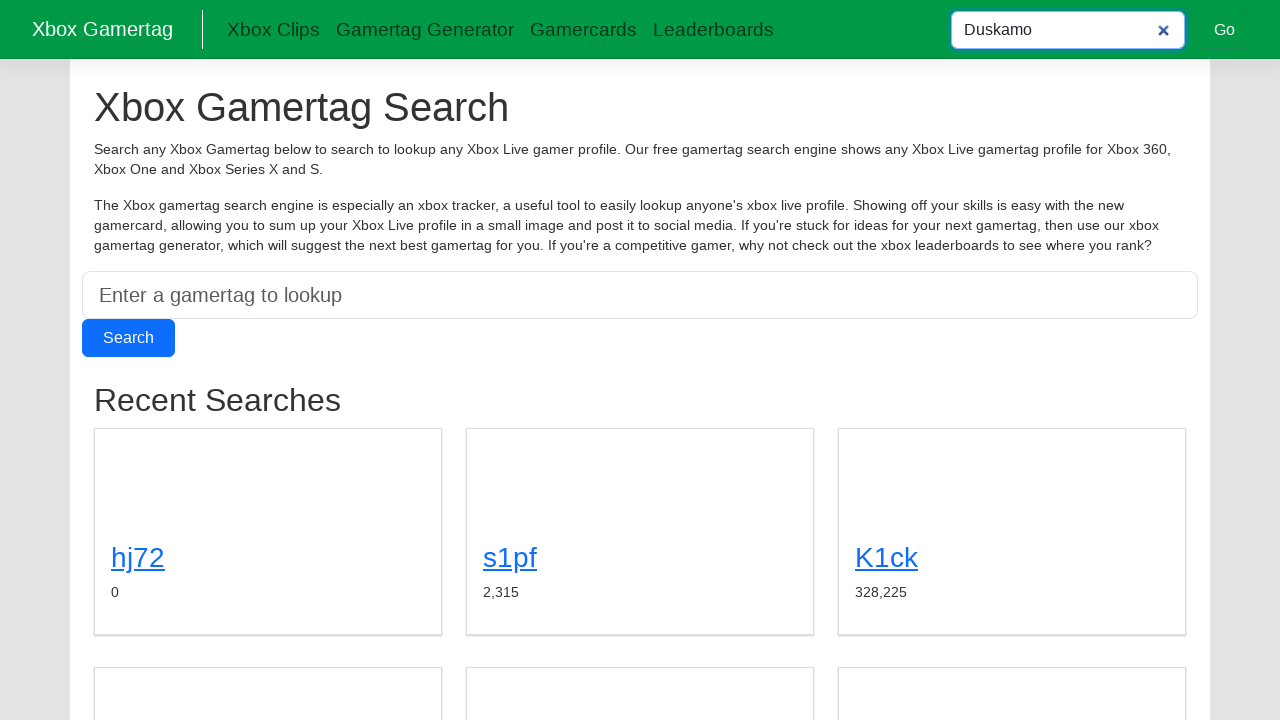

Pressed Enter to submit gamertag search on input[name='s']
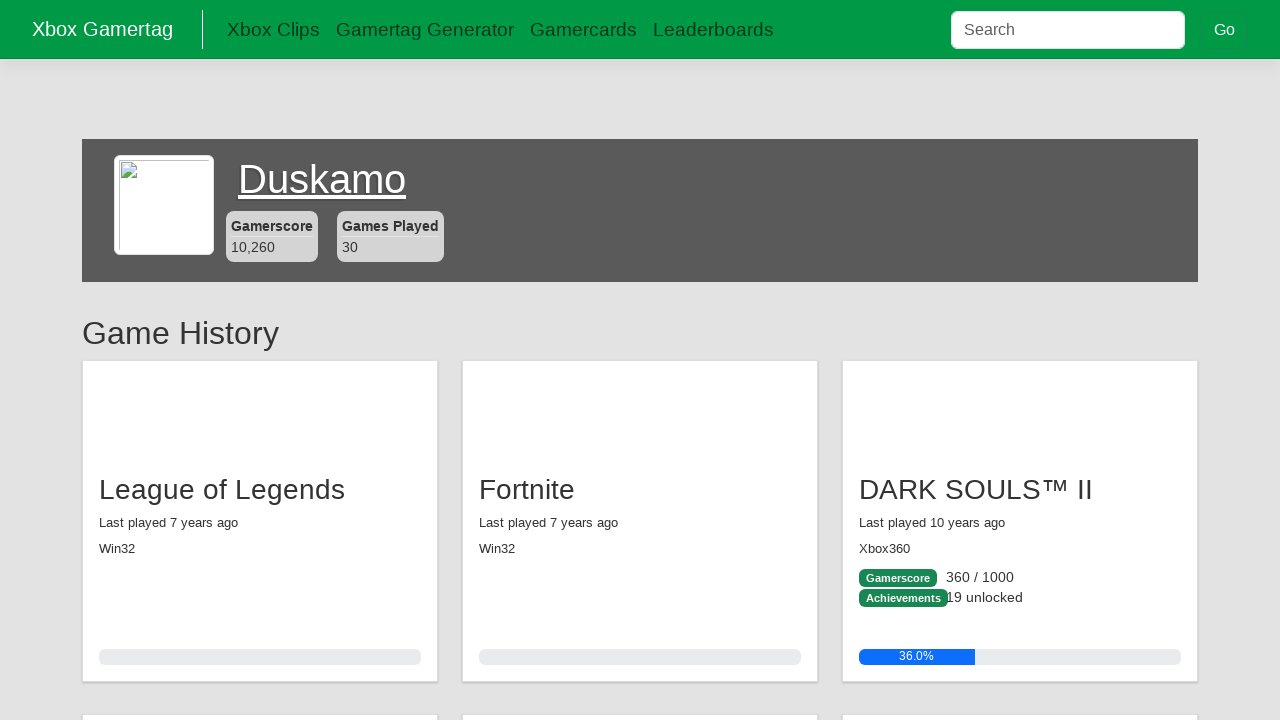

User's game library loaded with game cards displayed
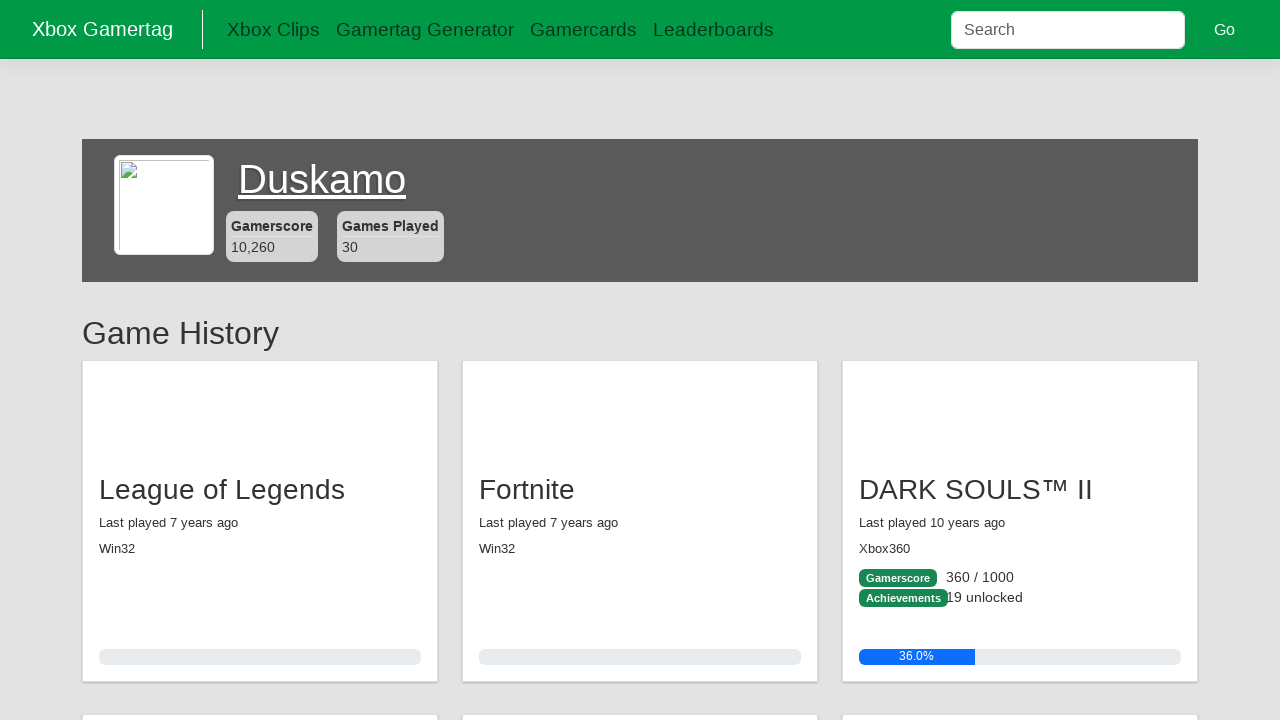

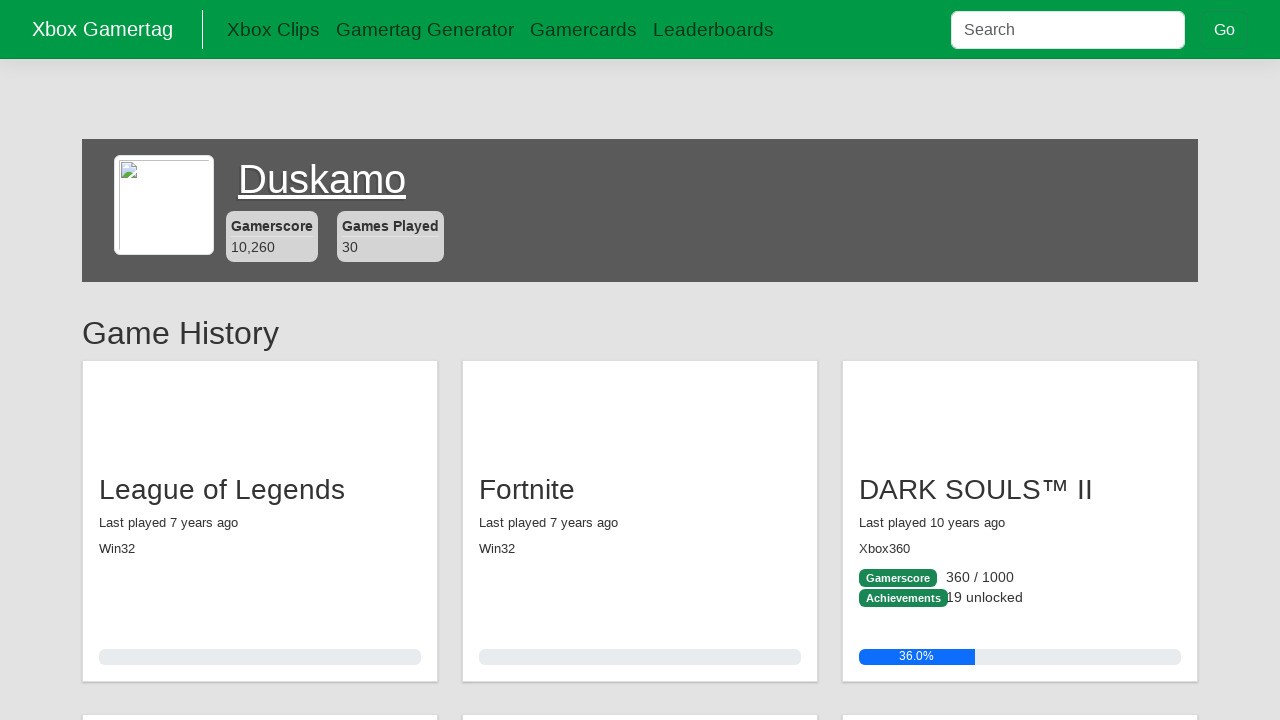